Tests custom radio button selection by clicking on the Summer radio button and verifying it becomes selected

Starting URL: https://material.angular.io/components/radio/examples

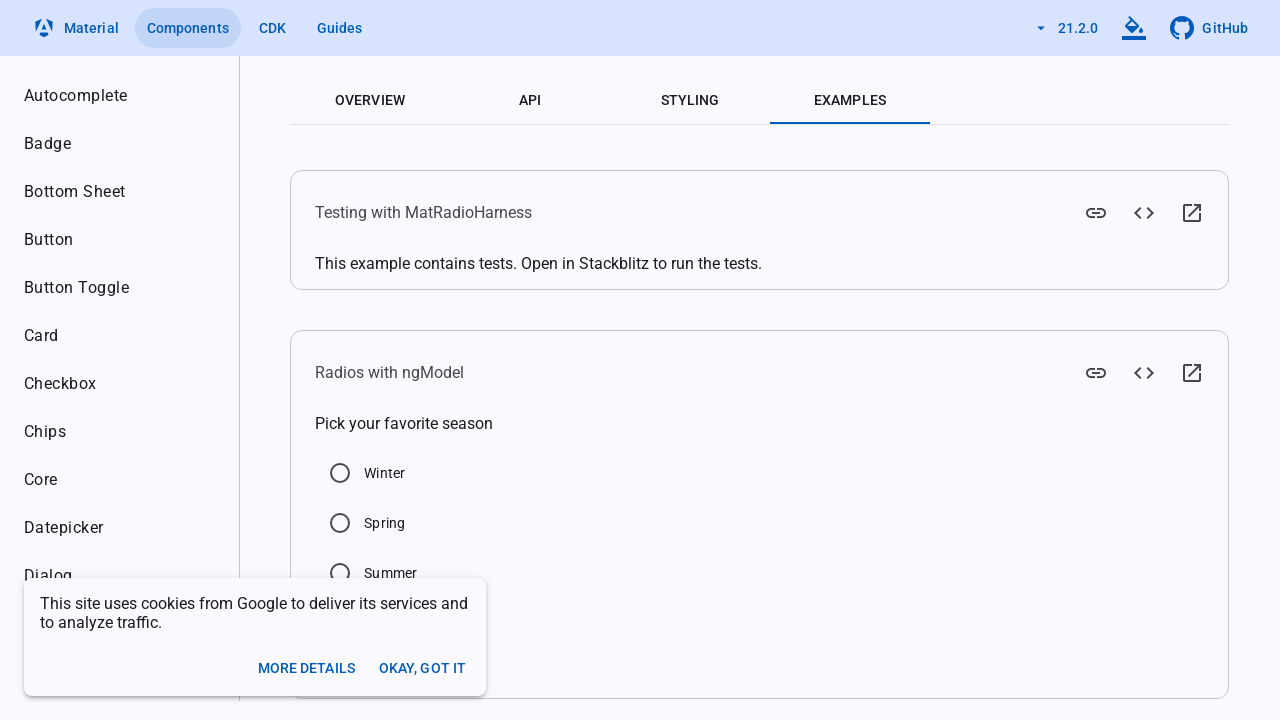

Located Summer radio button selector
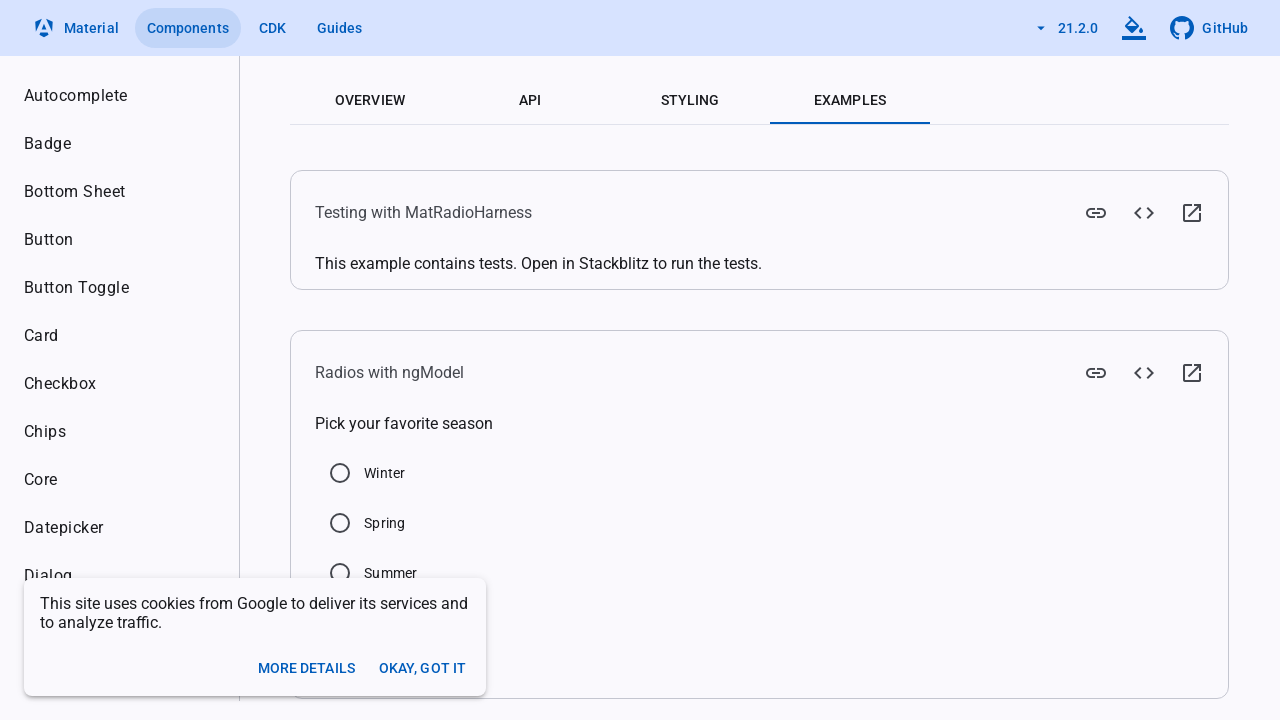

Clicked Summer radio button using JavaScript
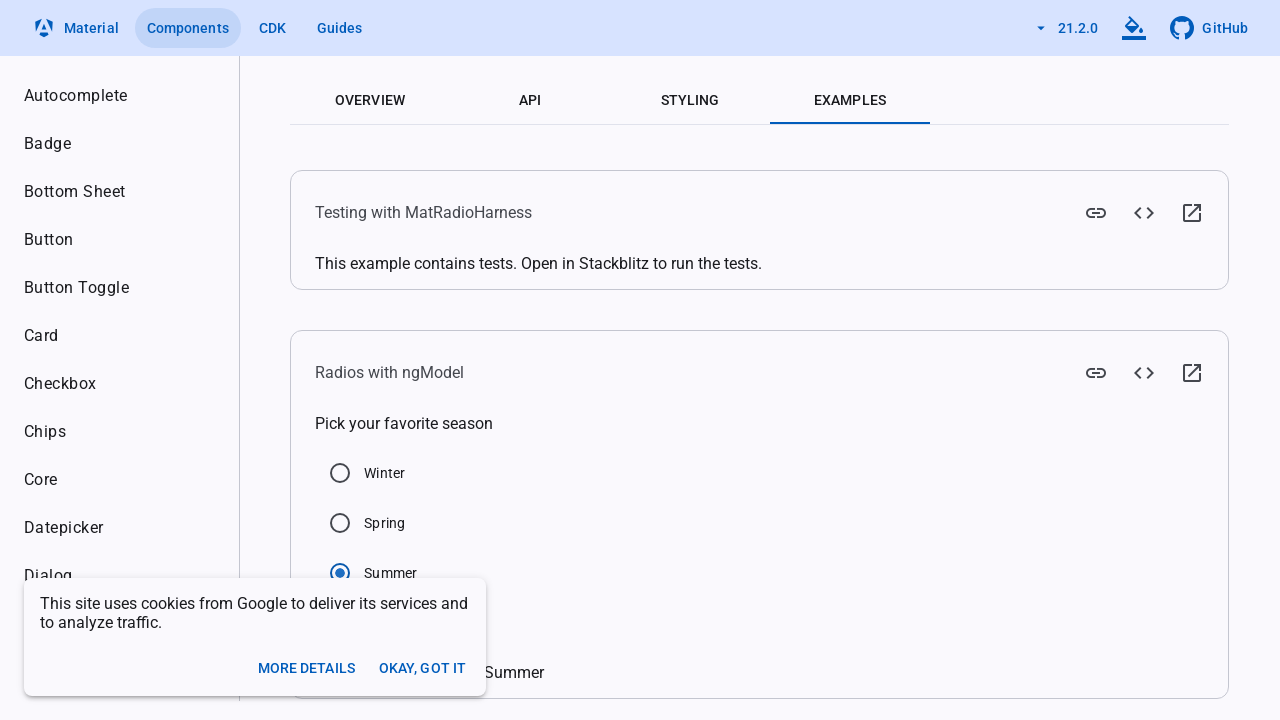

Waited for Summer radio button to be checked
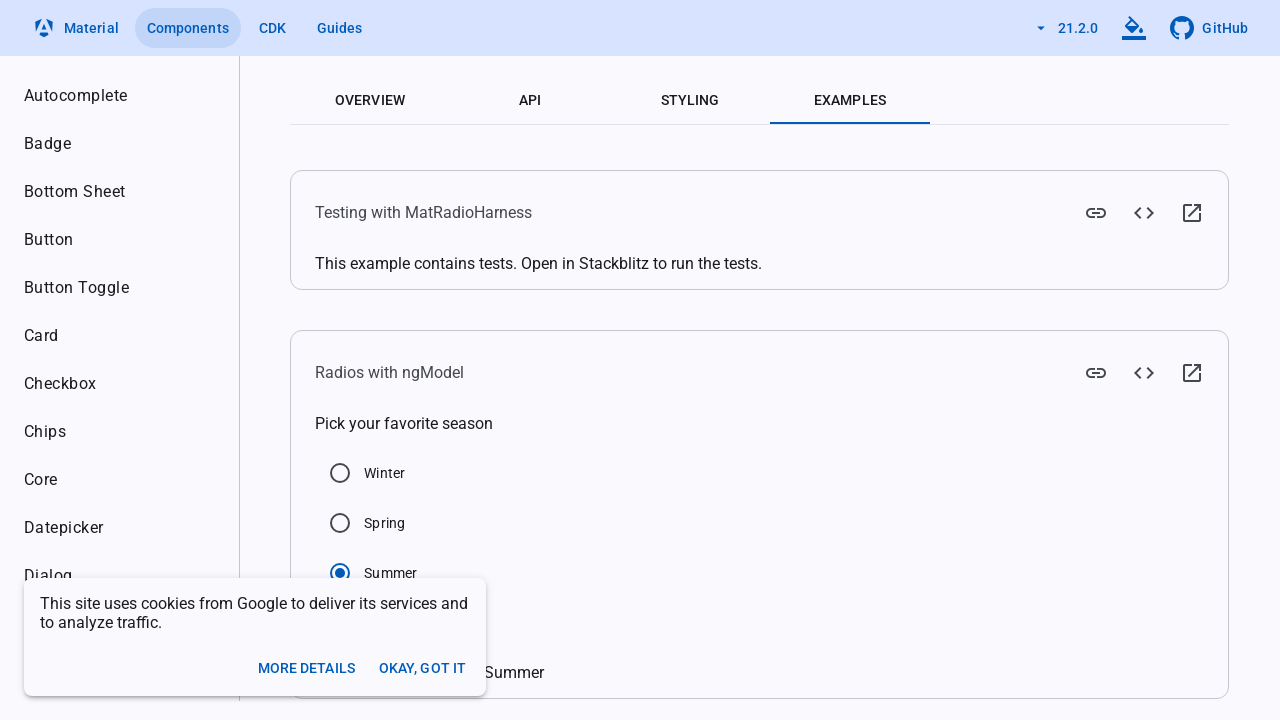

Verified Summer radio button is selected
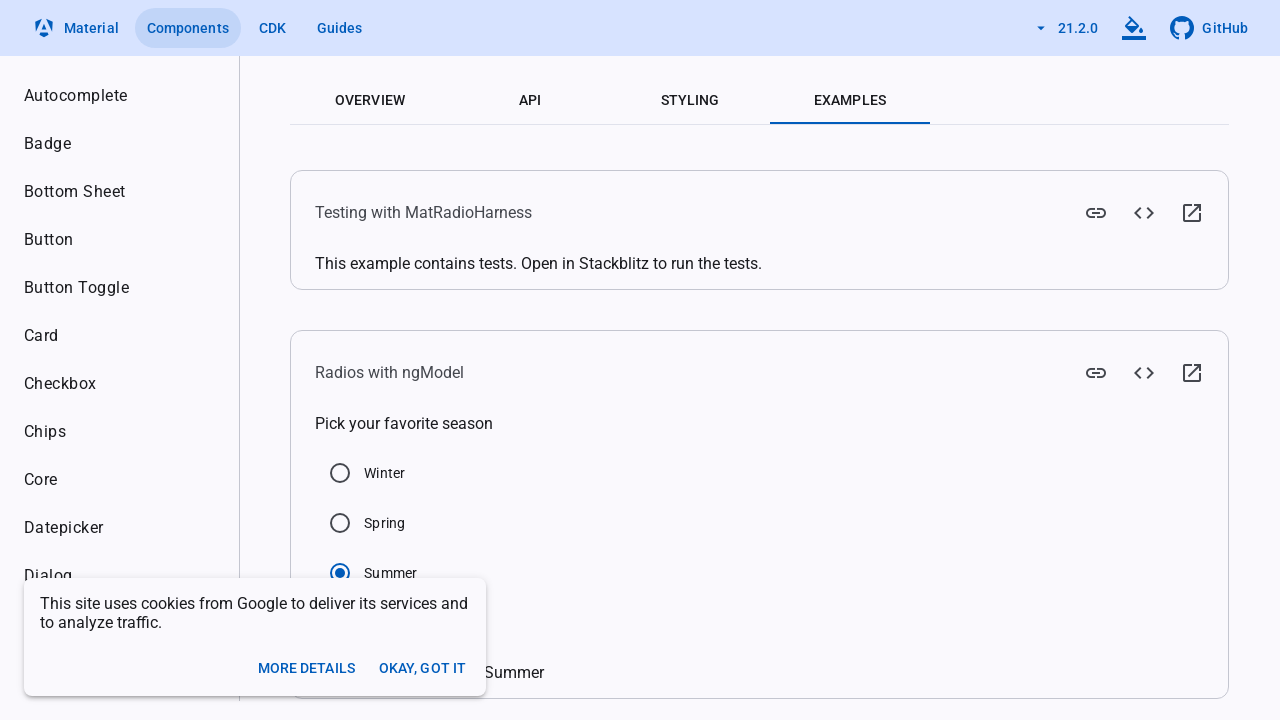

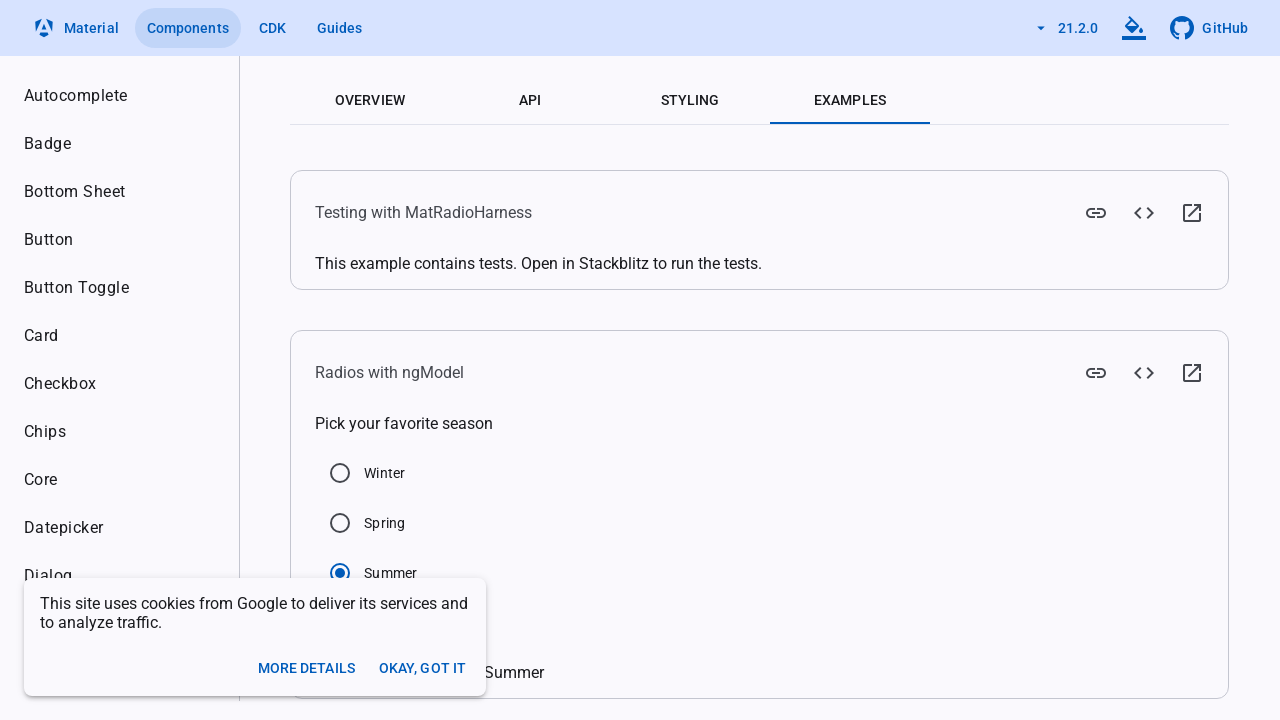